Tests a registration form by filling in first name, last name, and email fields in the first block, then submitting the form and verifying successful registration message appears.

Starting URL: http://suninjuly.github.io/registration1.html

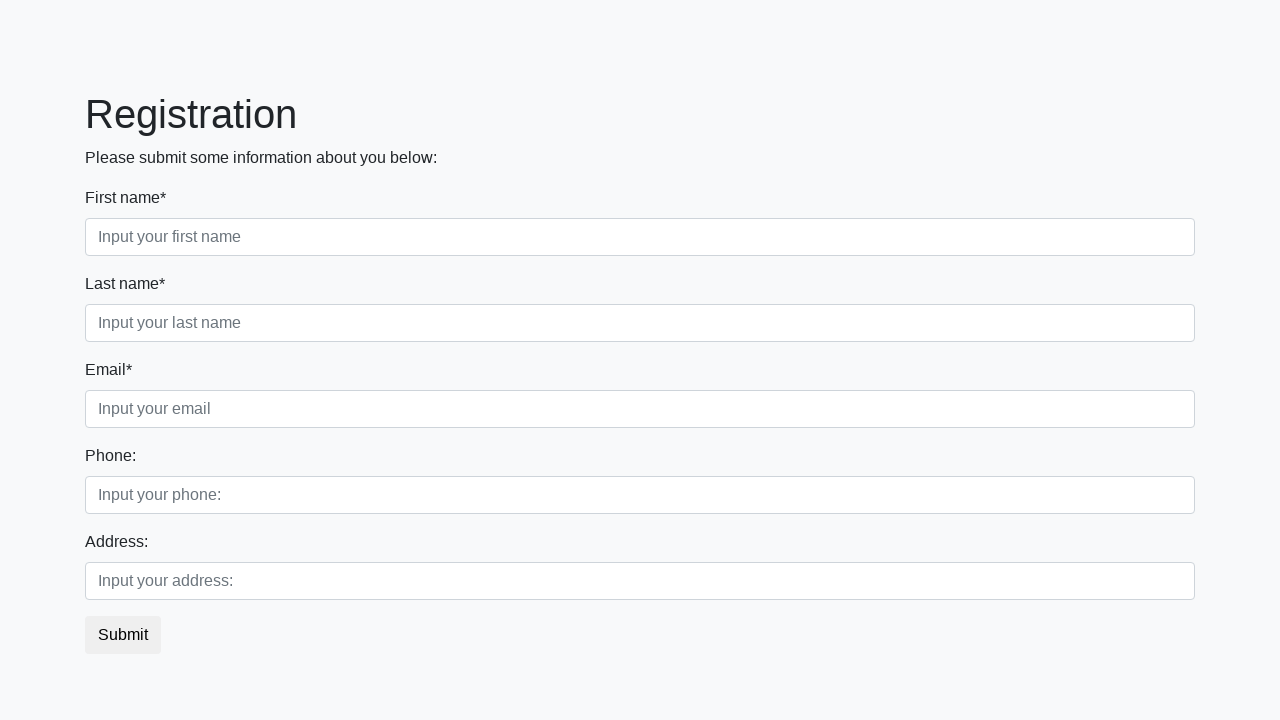

Filled first name field with 'Ivan' on .first_block .form-group.first_class input
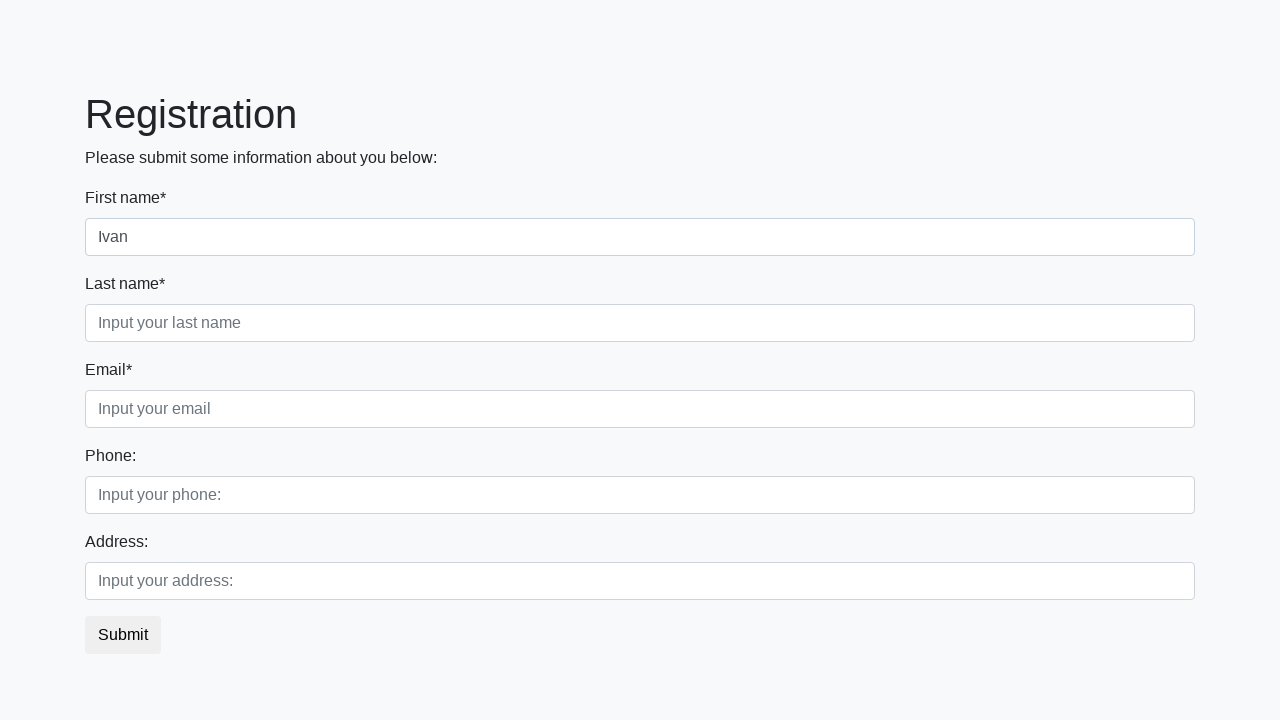

Filled last name field with 'White' on .first_block .form-group.second_class input
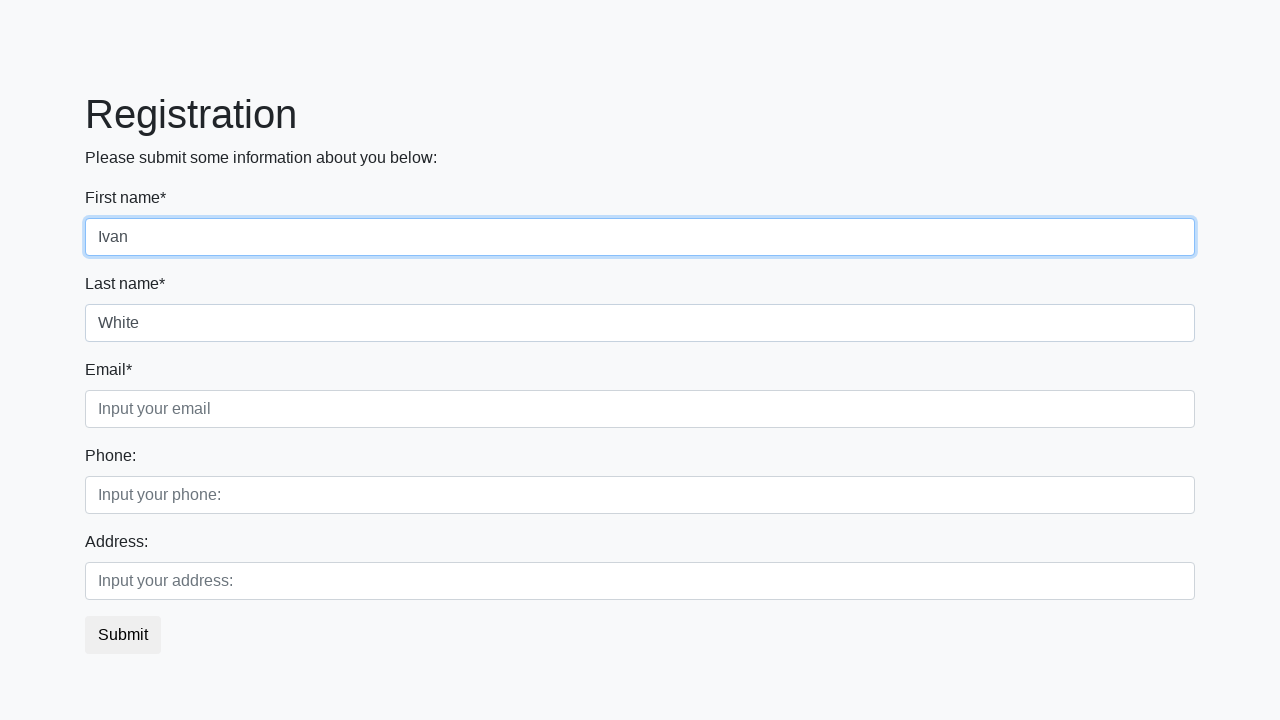

Filled email field with 'testuser@example.com' on .first_block .form-group.third_class input
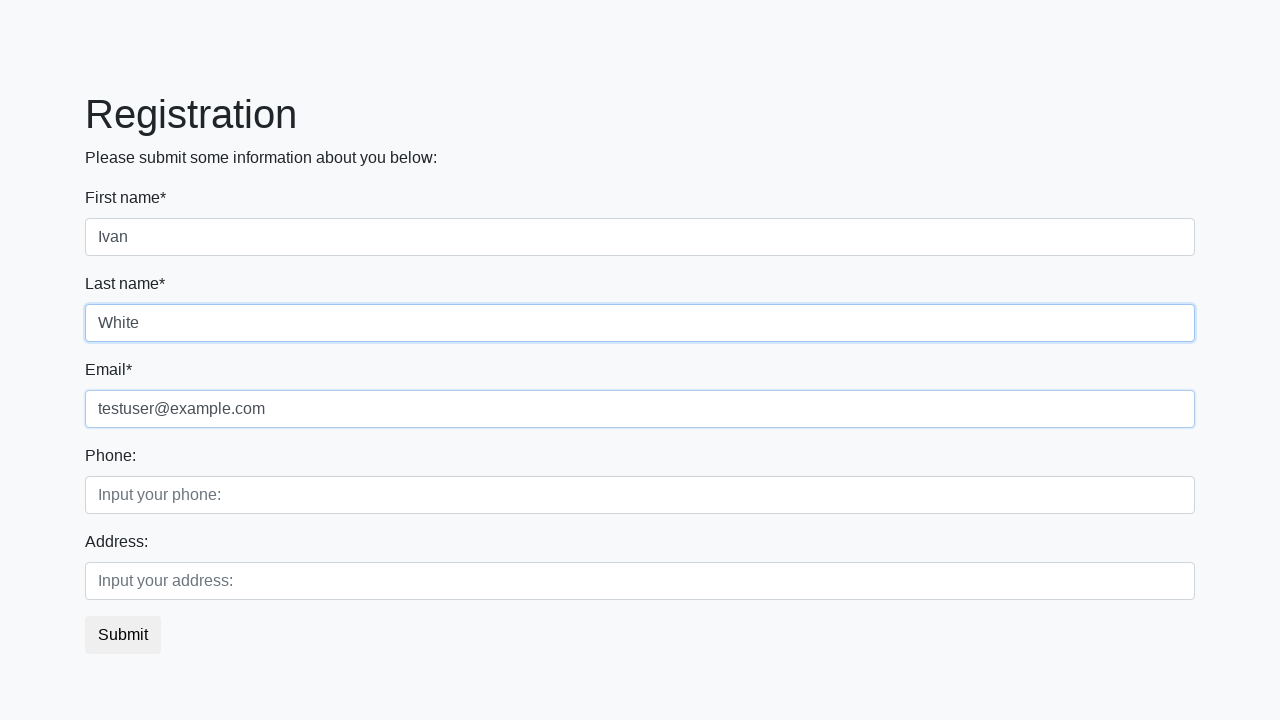

Clicked submit button to register at (123, 635) on button.btn
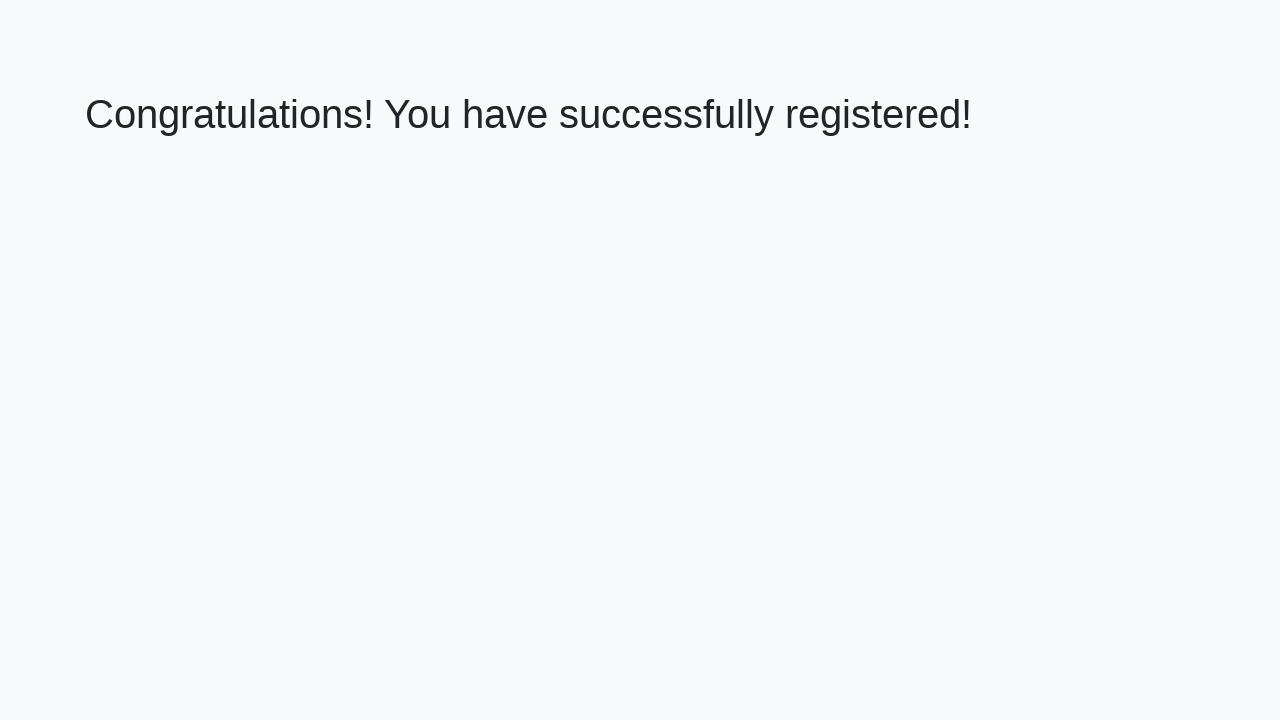

Success message h1 element loaded
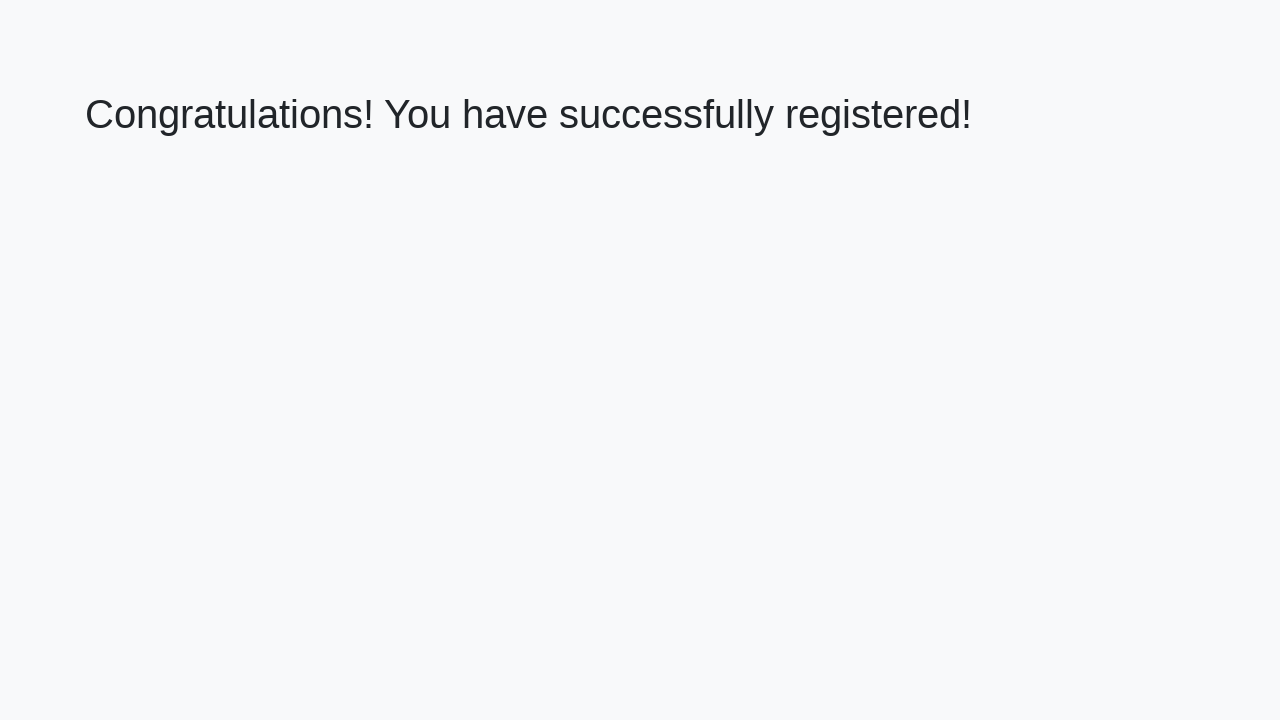

Retrieved success message text content
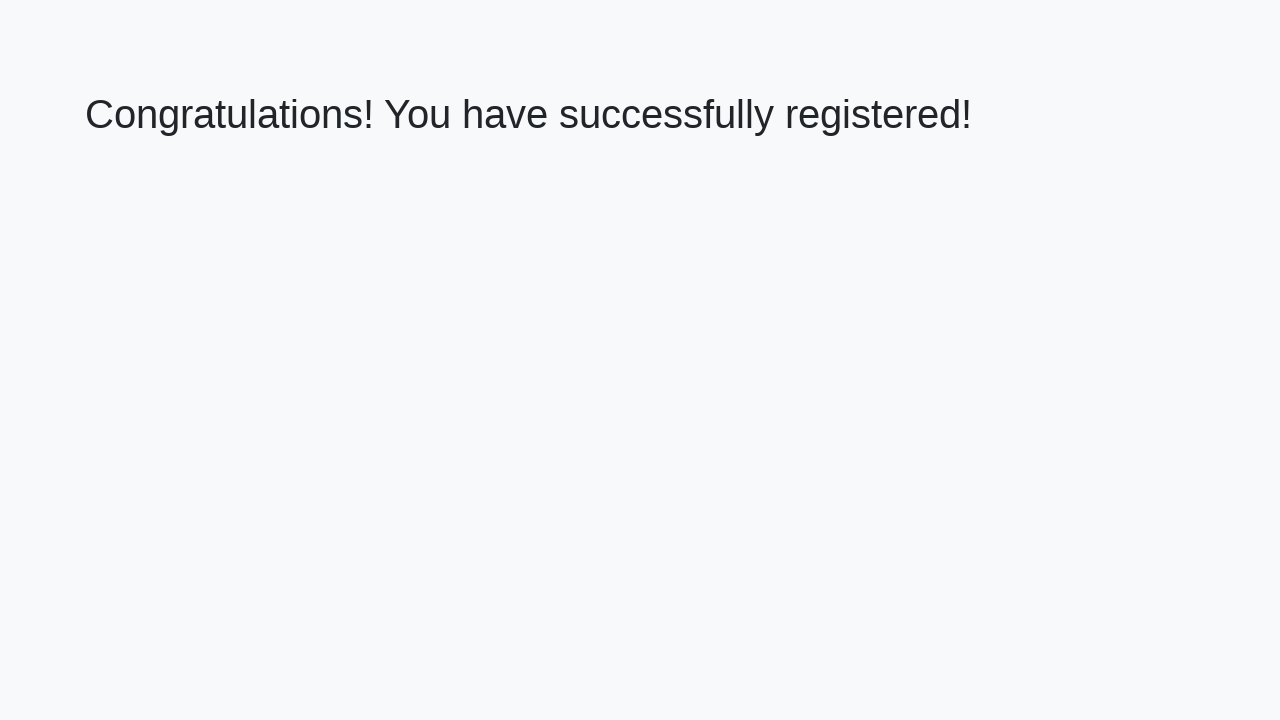

Verified success message: 'Congratulations! You have successfully registered!'
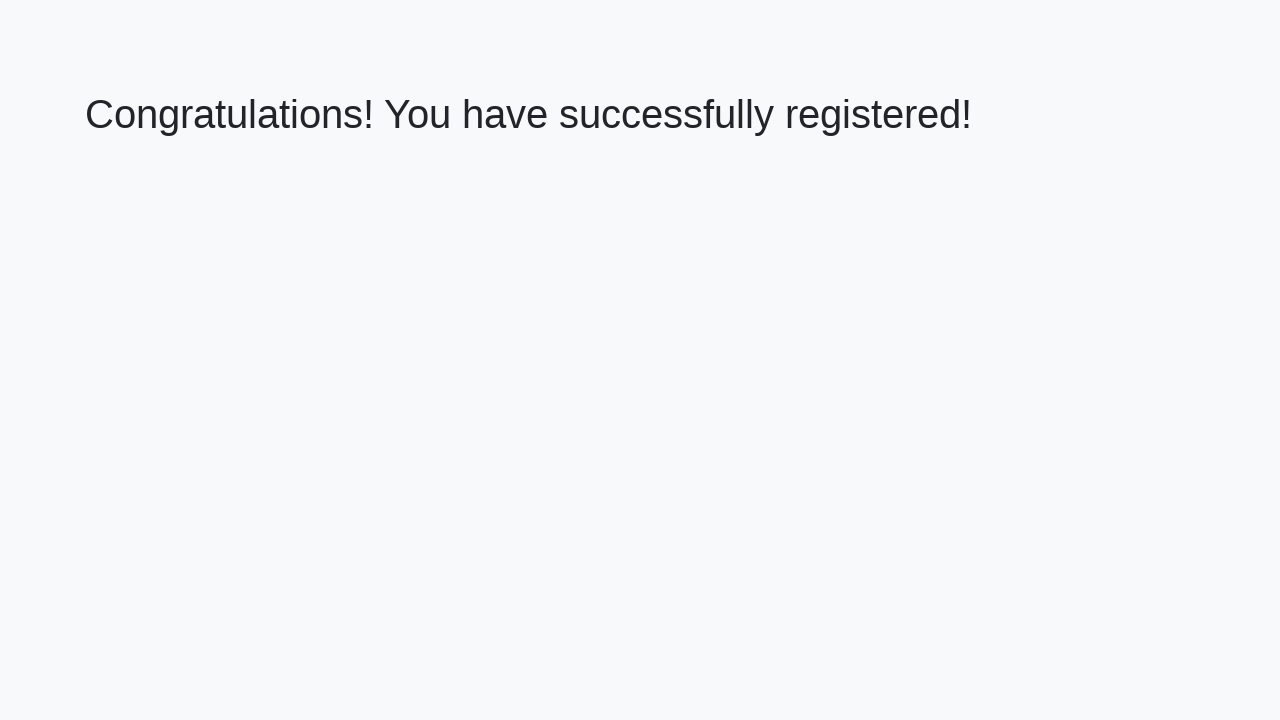

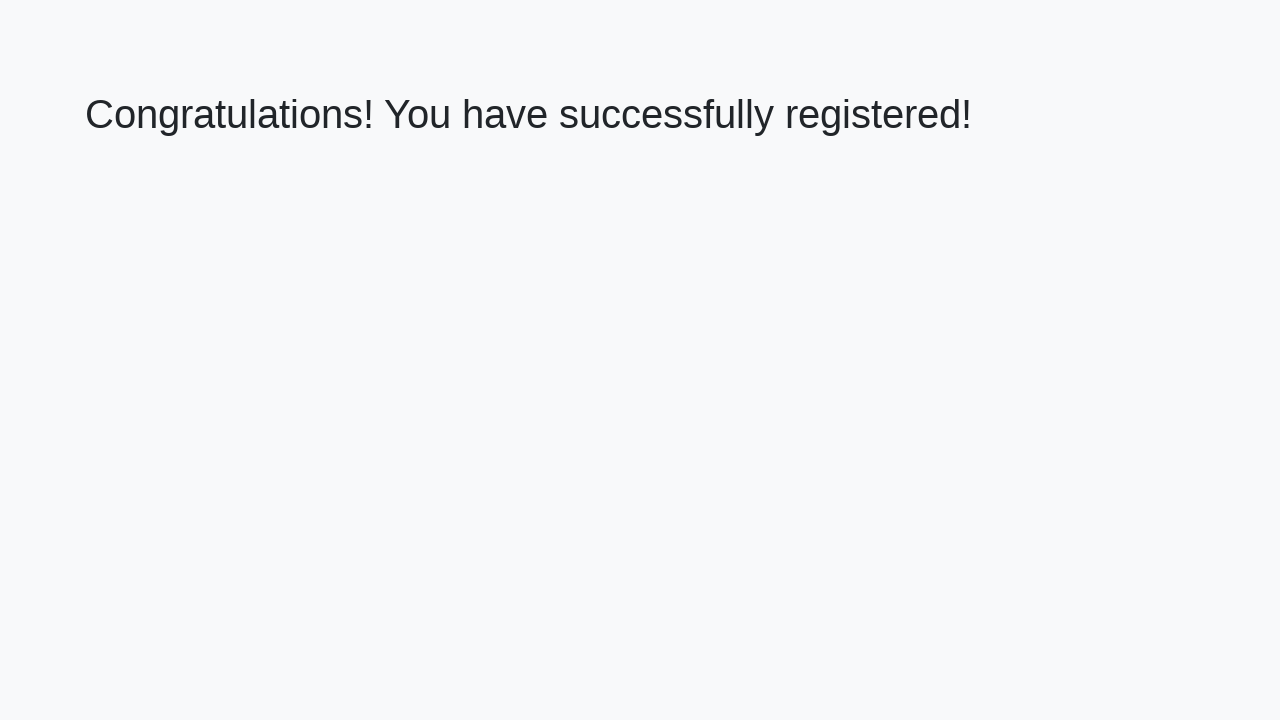